Tests dropdown functionality by opening a currency dropdown, scrolling through options, and selecting an option by index

Starting URL: https://rahulshettyacademy.com/dropdownsPractise/

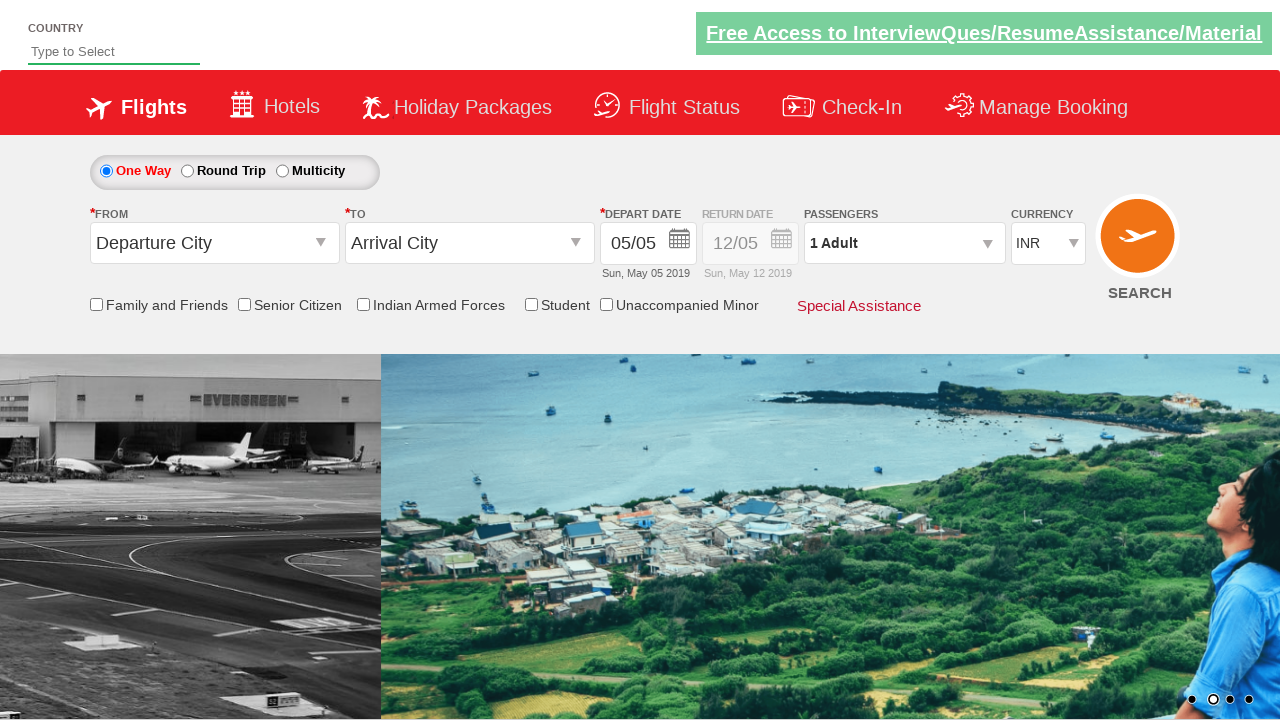

Clicked on currency dropdown to open it at (1048, 244) on #ctl00_mainContent_DropDownListCurrency
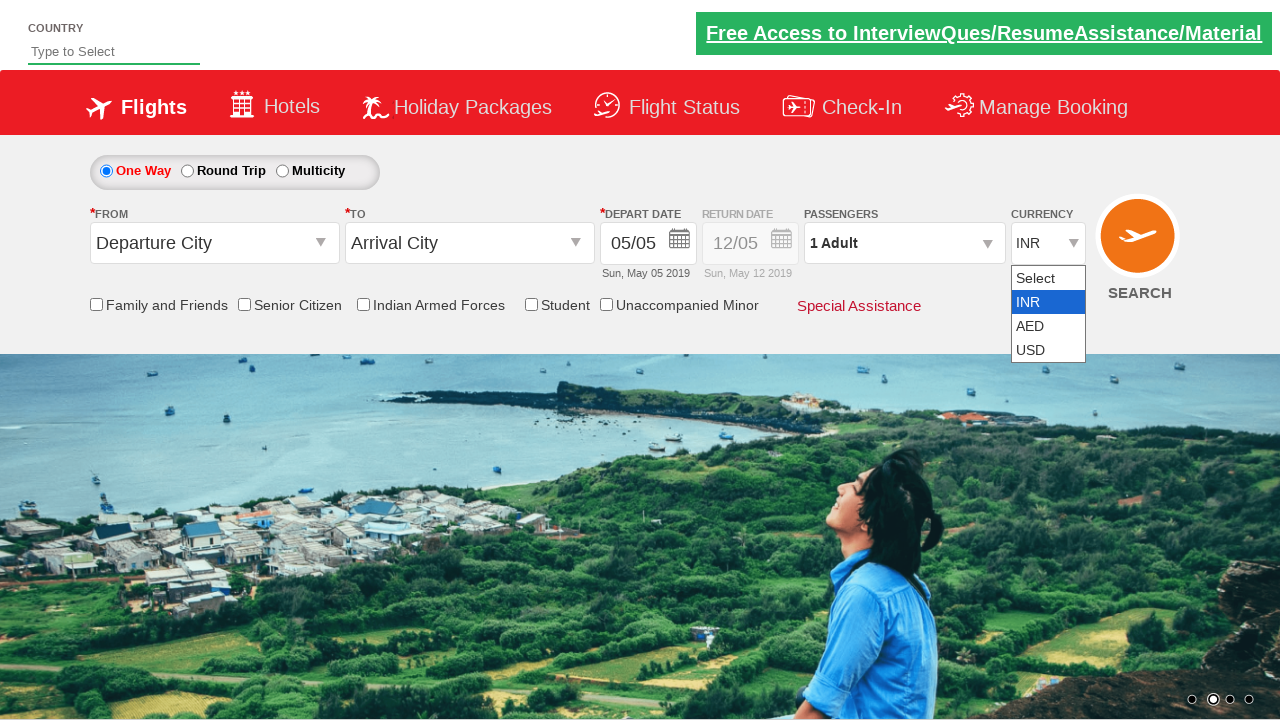

Selected option at index 3 from currency dropdown on #ctl00_mainContent_DropDownListCurrency
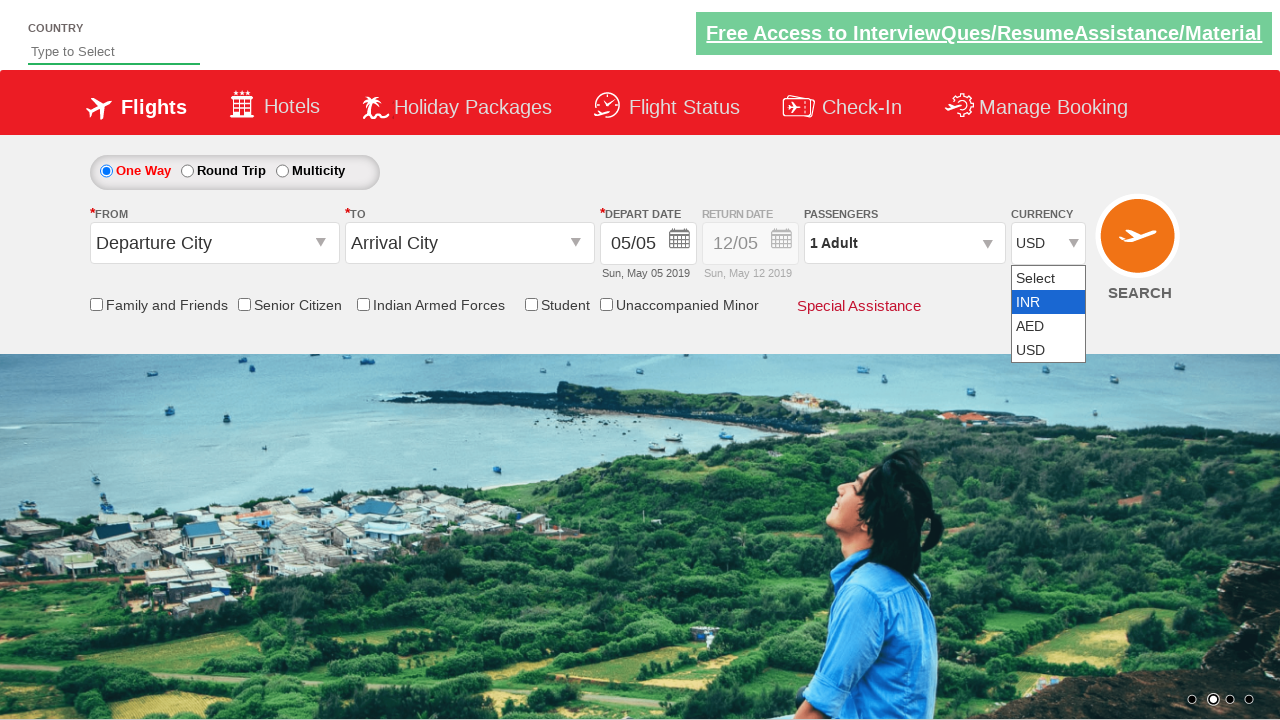

Clicked on body to close dropdown at (640, 360) on body
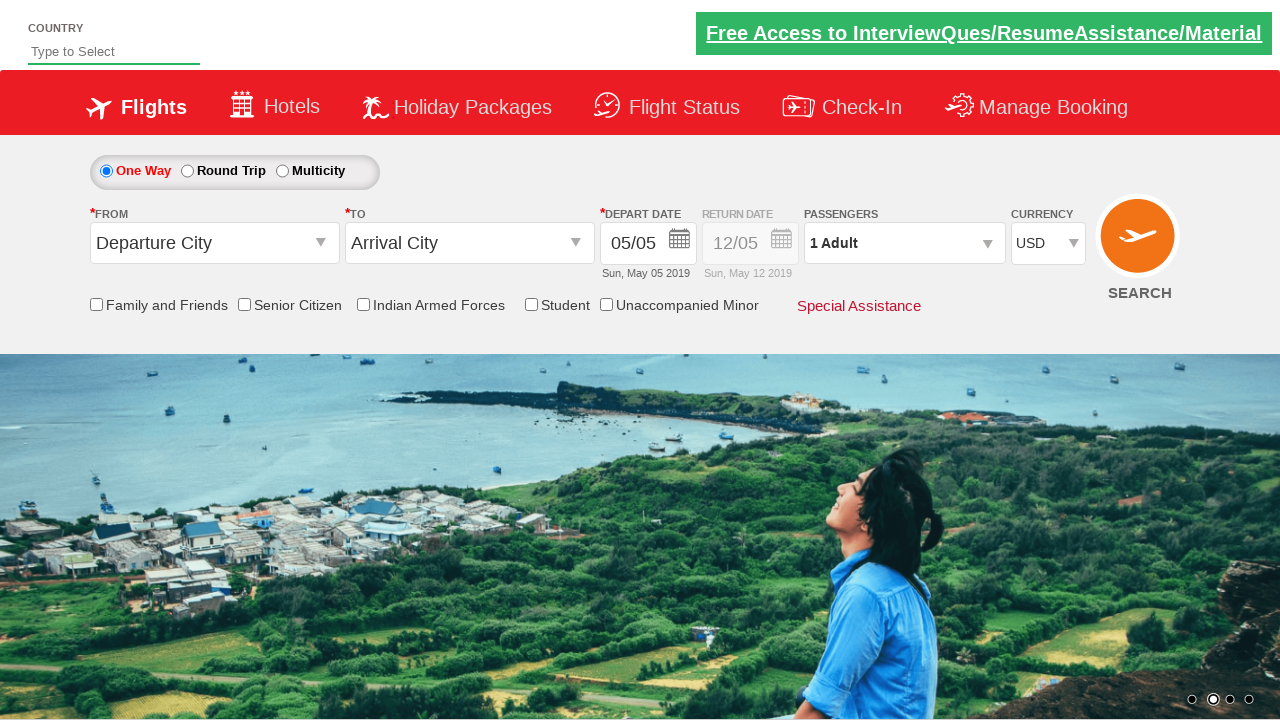

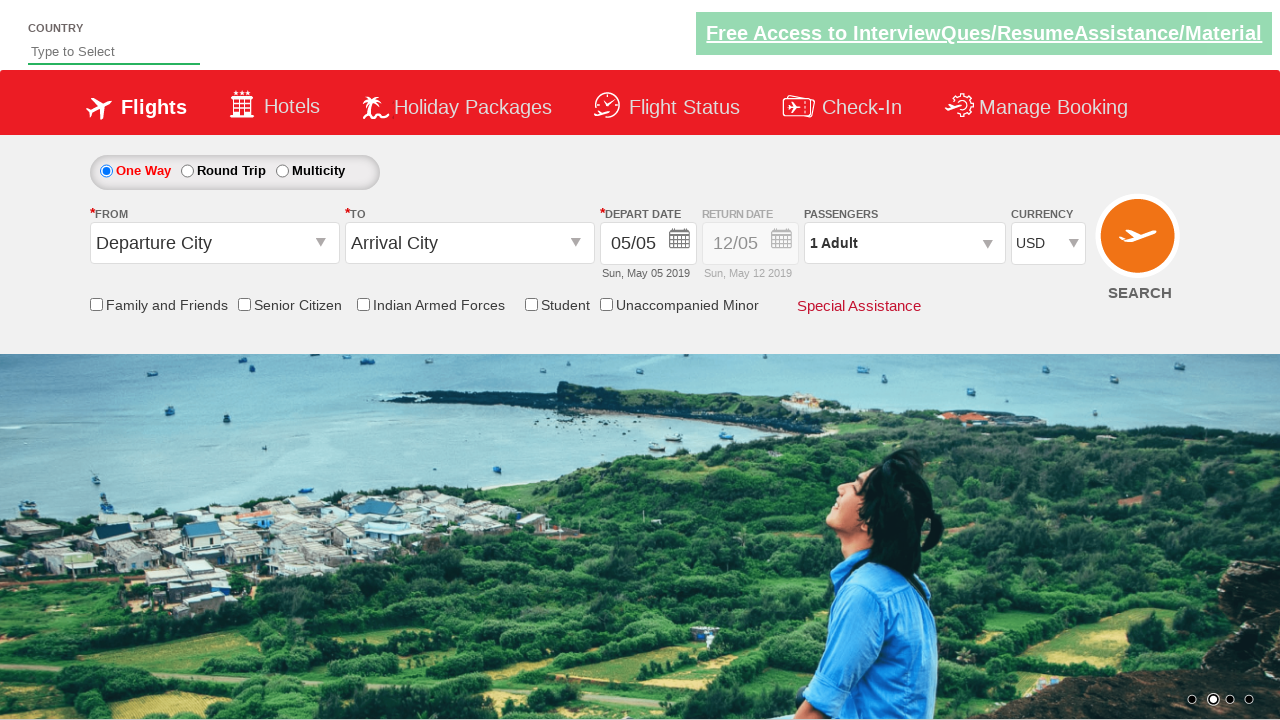